Tests drag and drop functionality by dragging a slider element 50 pixels horizontally

Starting URL: https://only-testing-blog.blogspot.com/2014/09/selectable.html

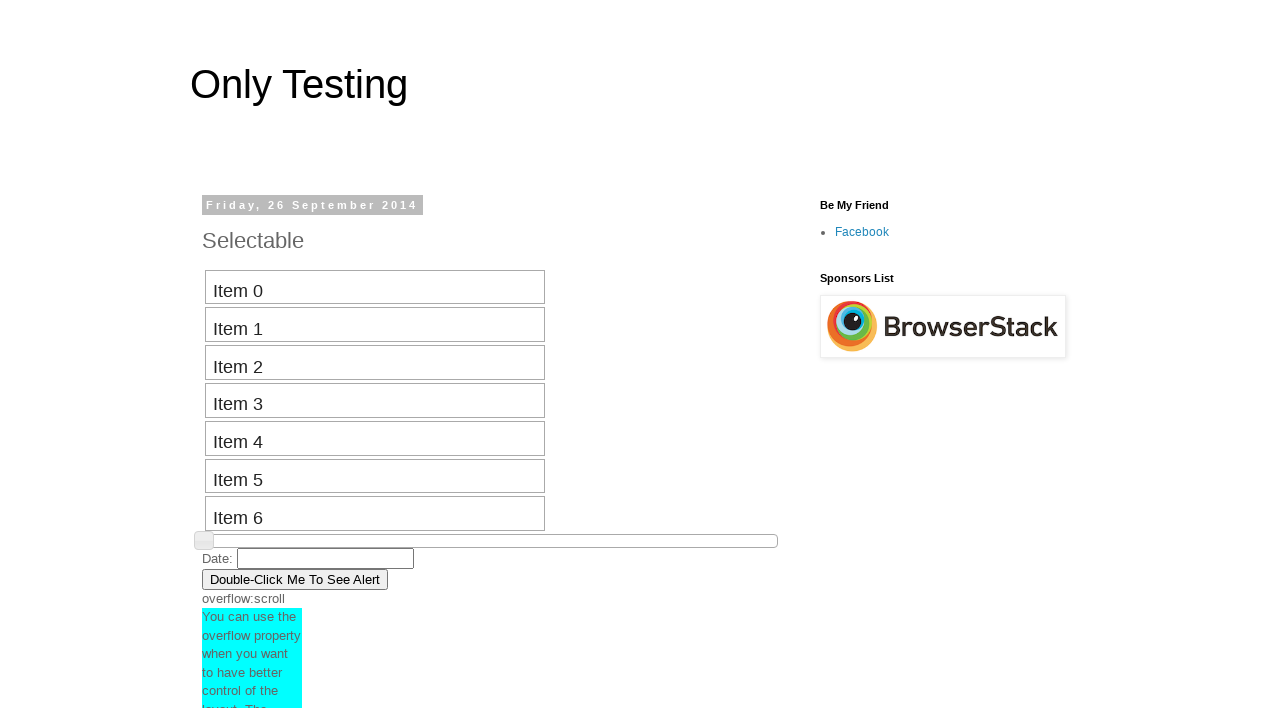

Located the slider element with ID 'slider'
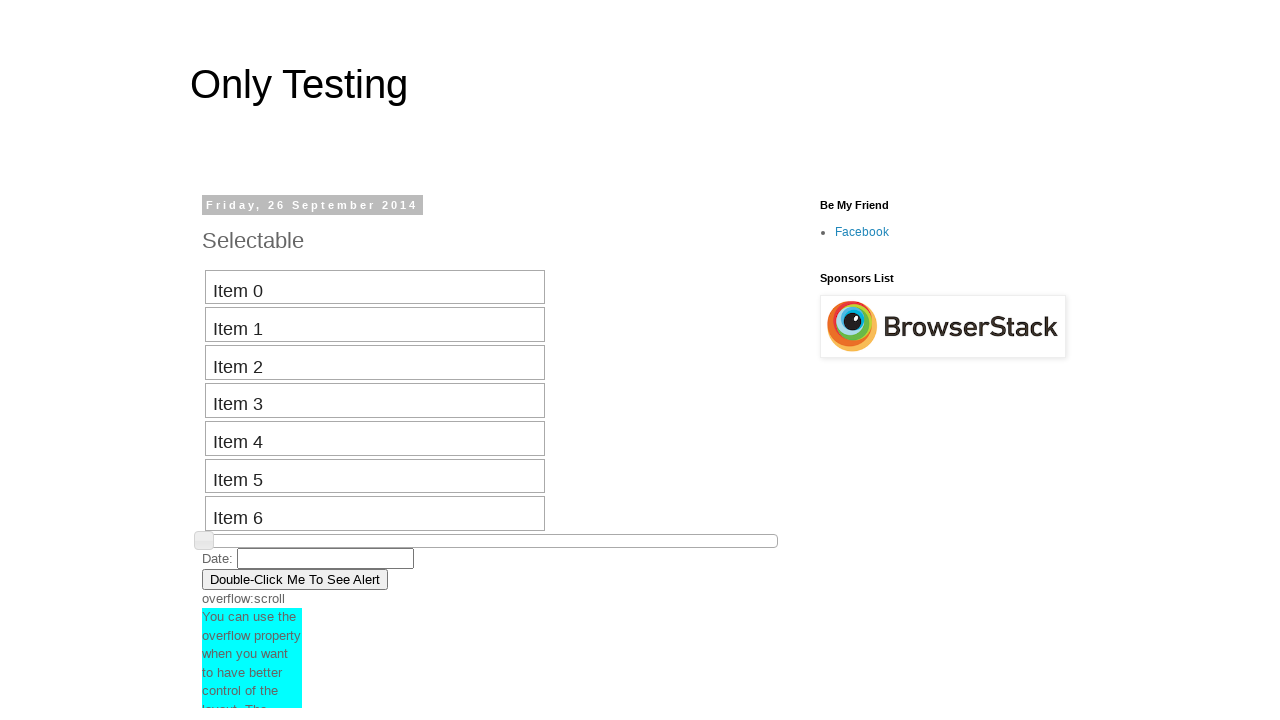

Dragged slider 50 pixels horizontally to the right at (253, 535)
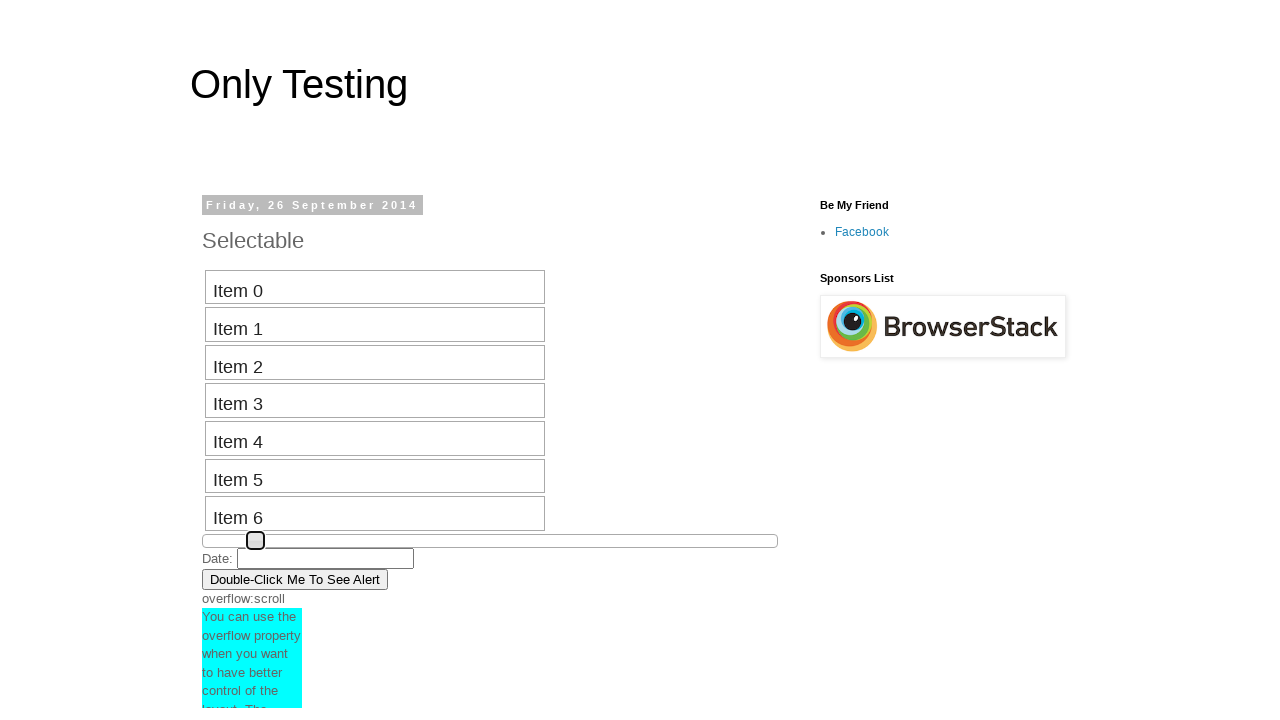

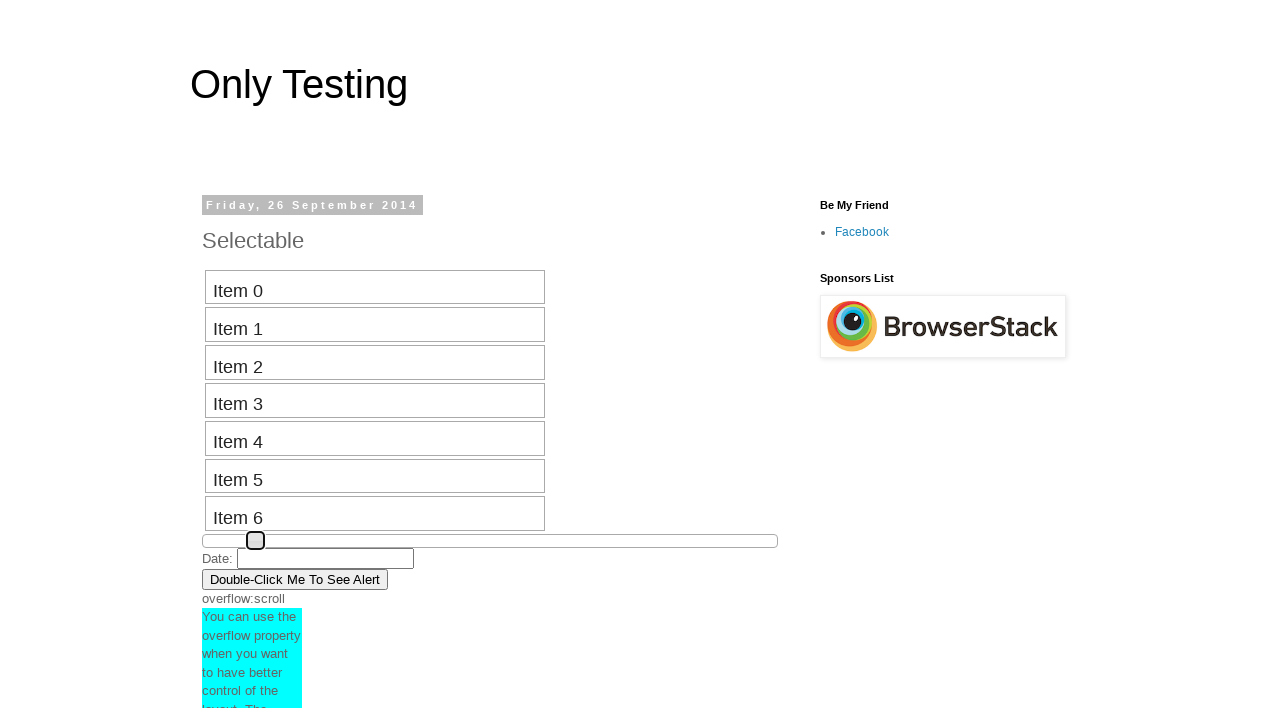